Tests modal window interaction by waiting for a modal to appear and clicking the close button

Starting URL: http://the-internet.herokuapp.com/entry_ad

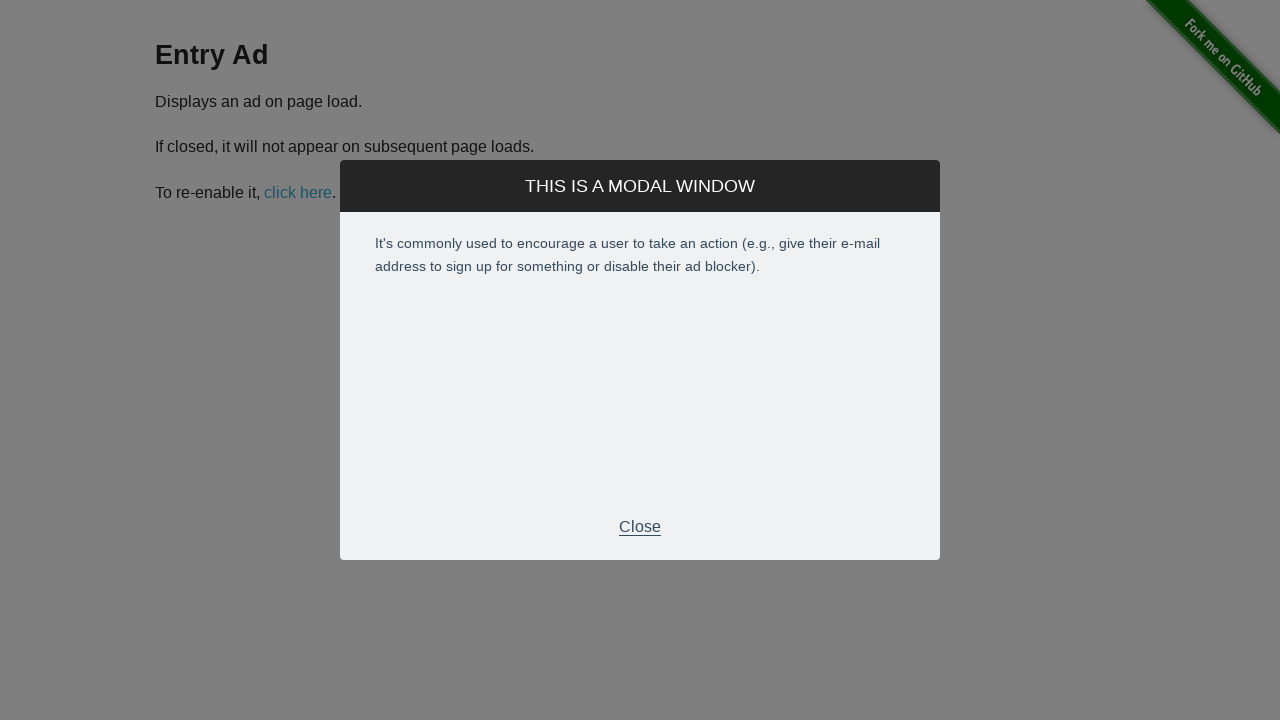

Waited 3 seconds for modal window to appear
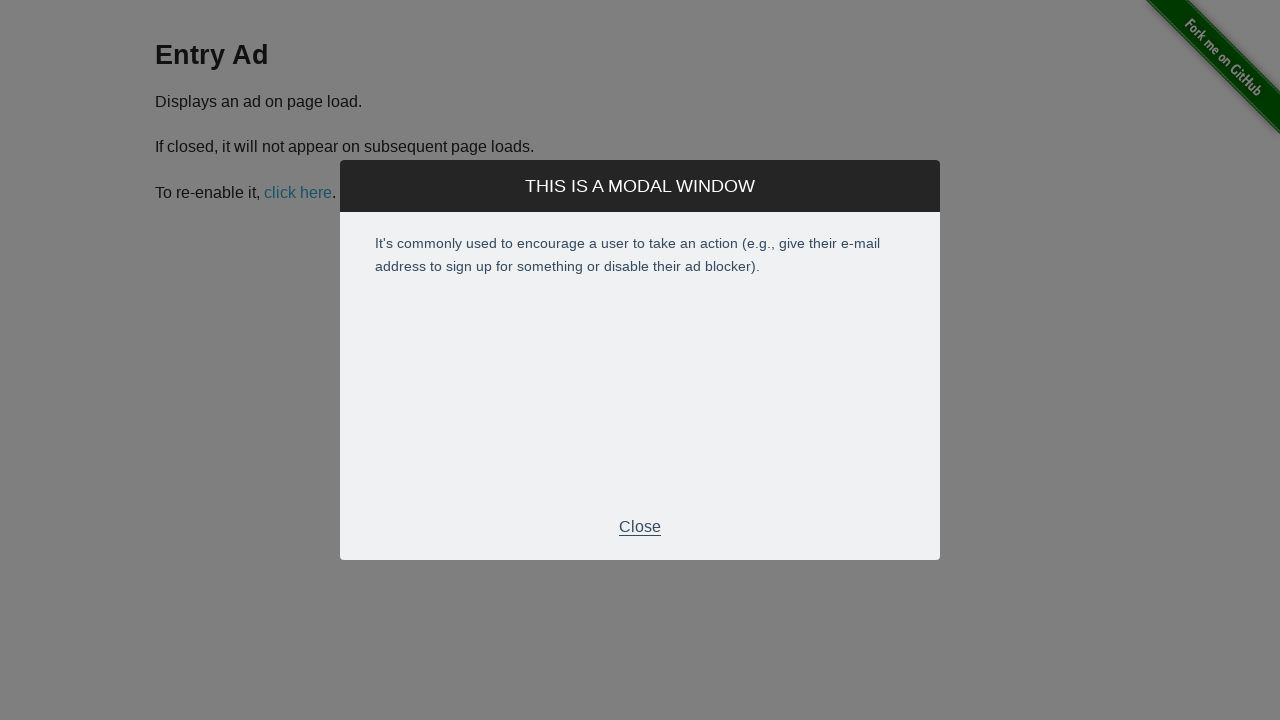

Clicked close button in modal window at (640, 527) on xpath=//*[@id='modal']/div[2]/div[3]/p
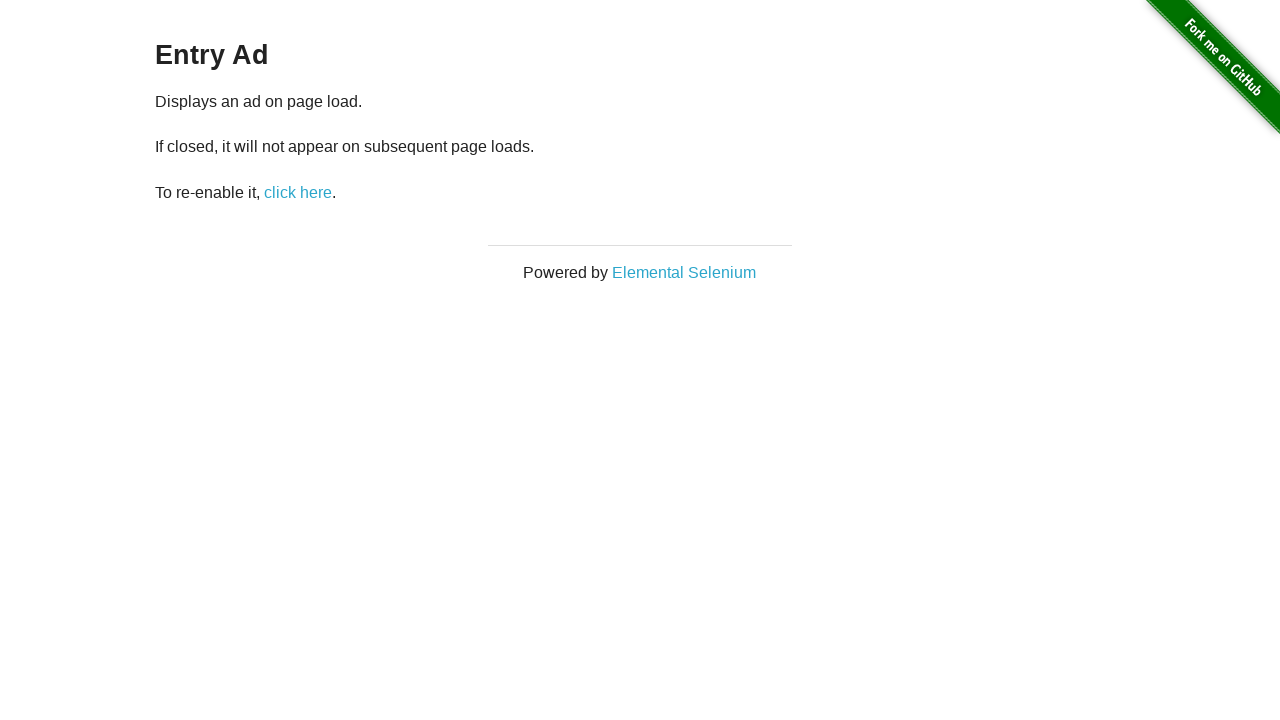

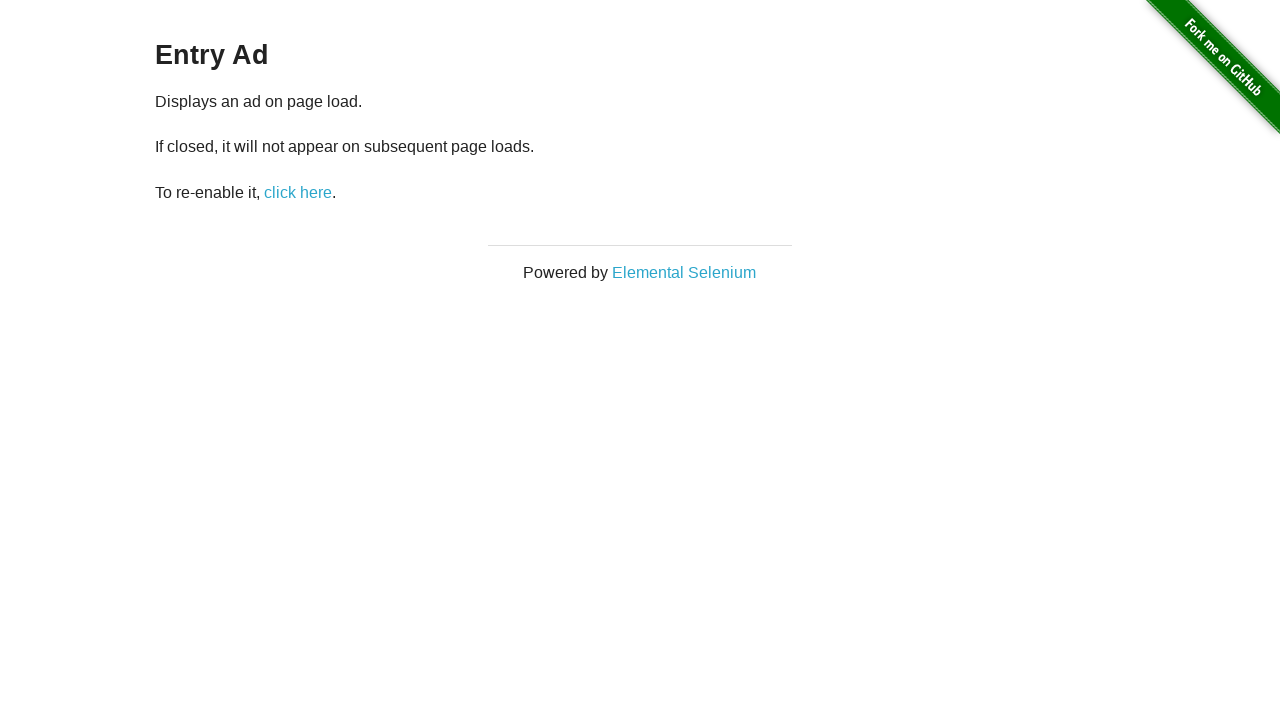